Tests filling out a practice form with personal information including first name, last name, email, phone number, and address fields

Starting URL: https://demoqa.com/automation-practice-form

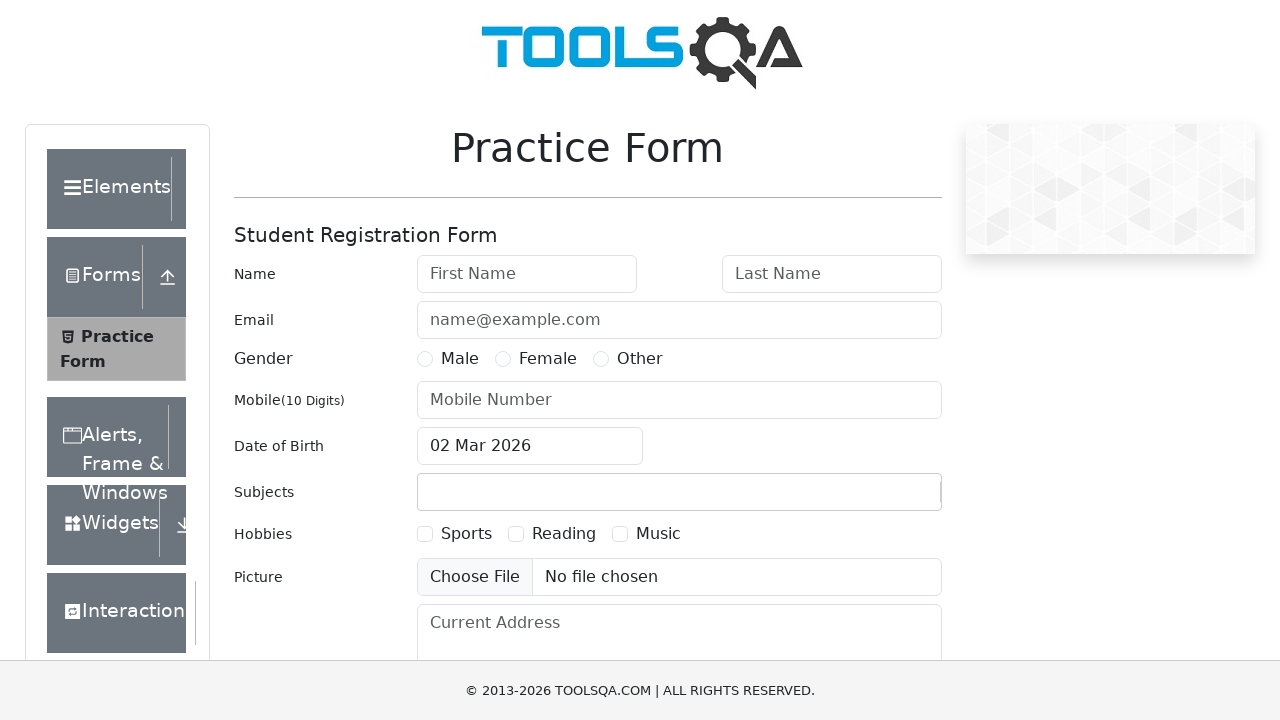

Filled first name field with 'Kate' on #firstName
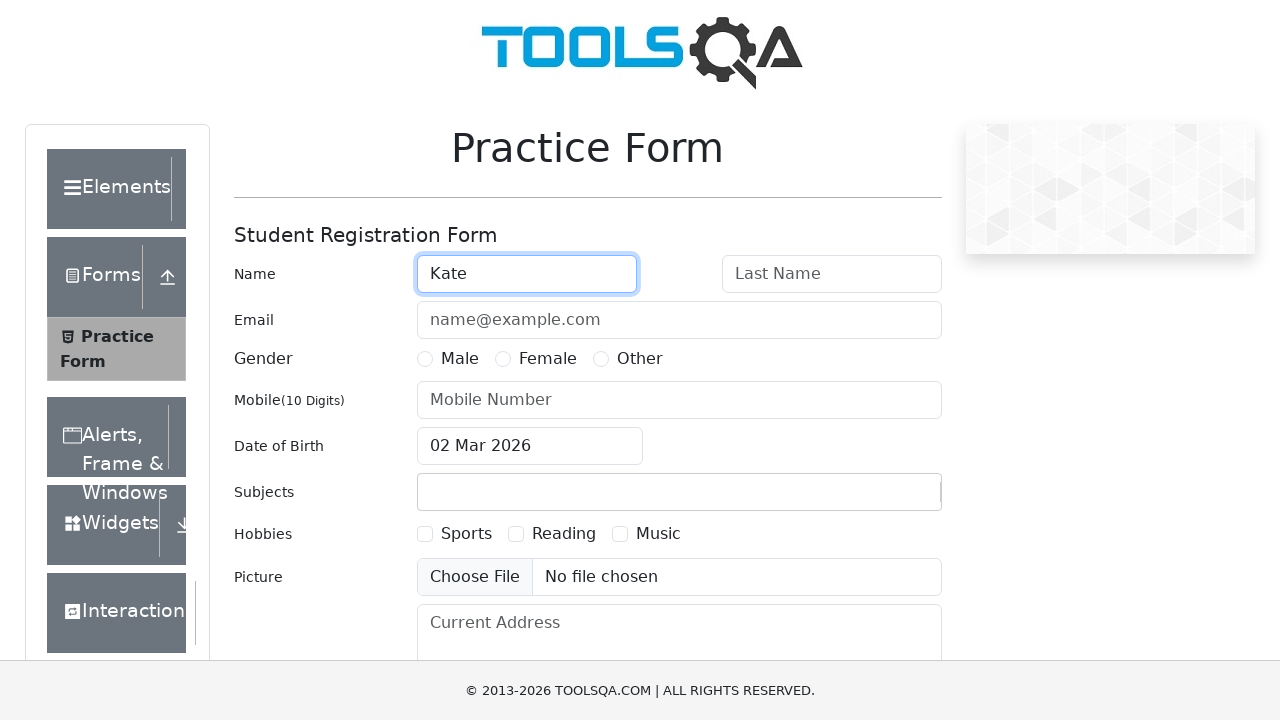

Filled last name field with 'M' on #lastName
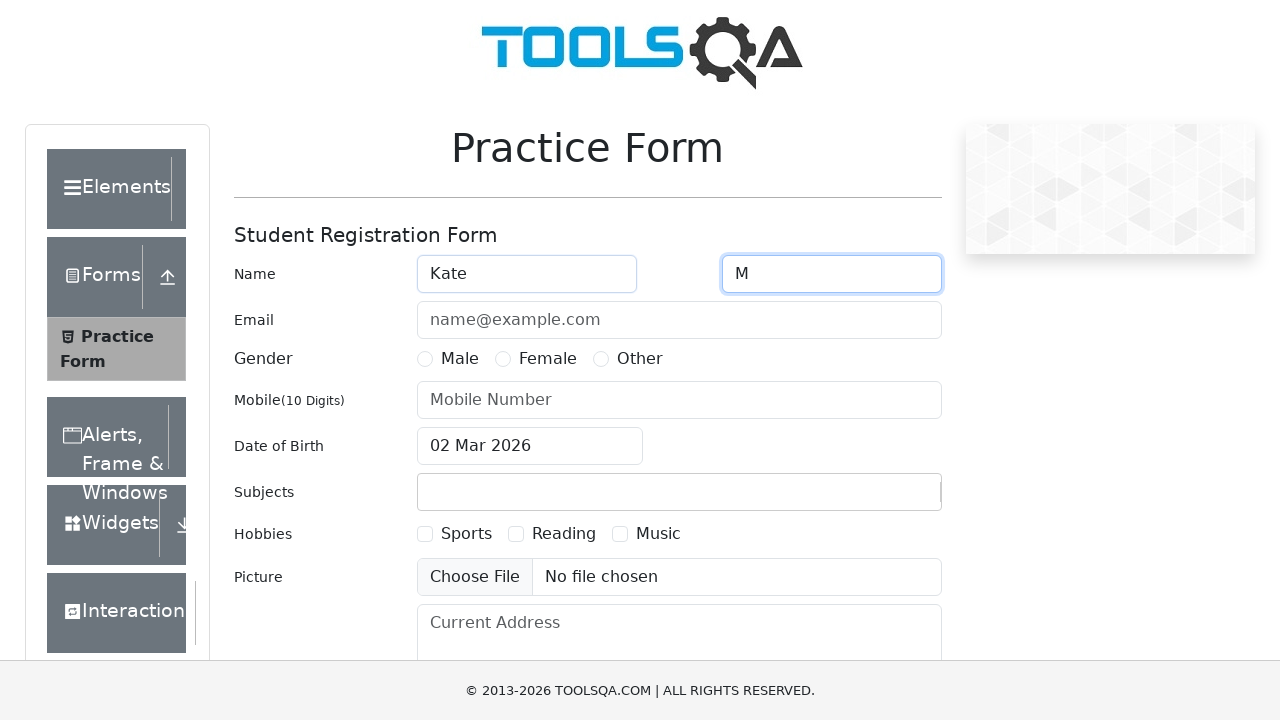

Filled email field with 'test@test.com' on #userEmail
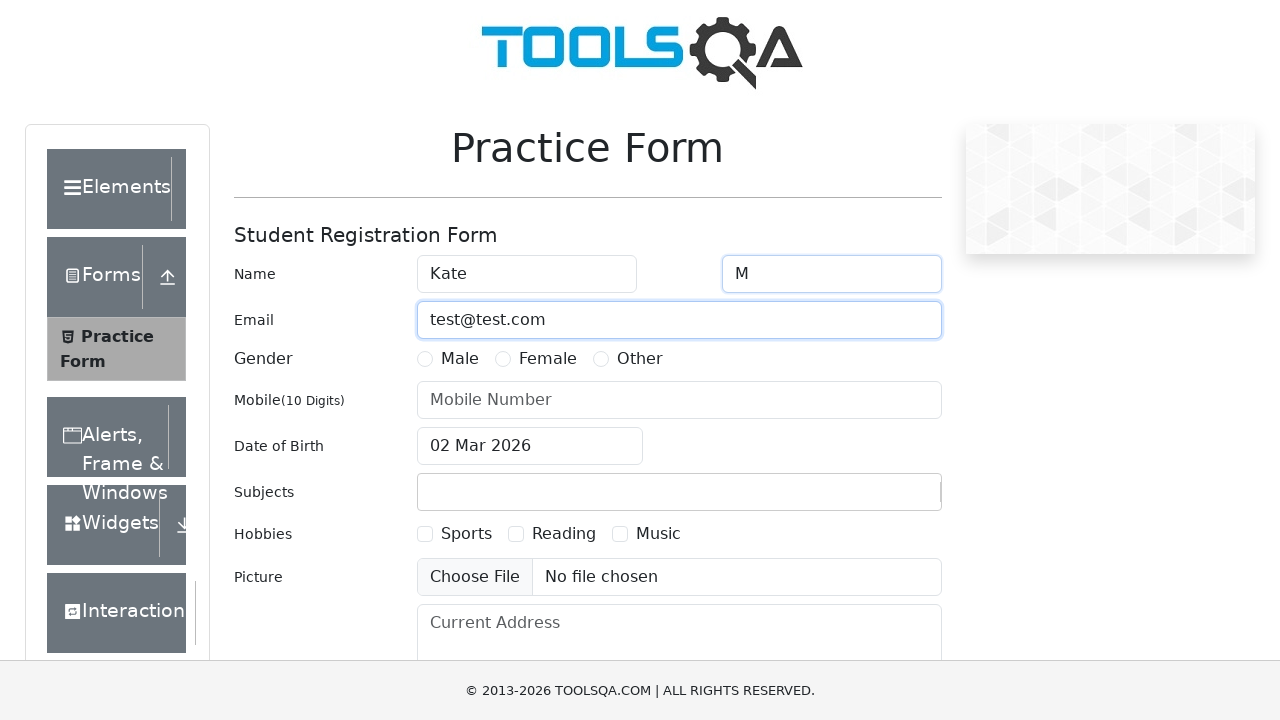

Filled phone number field with '88057001144' on #userNumber
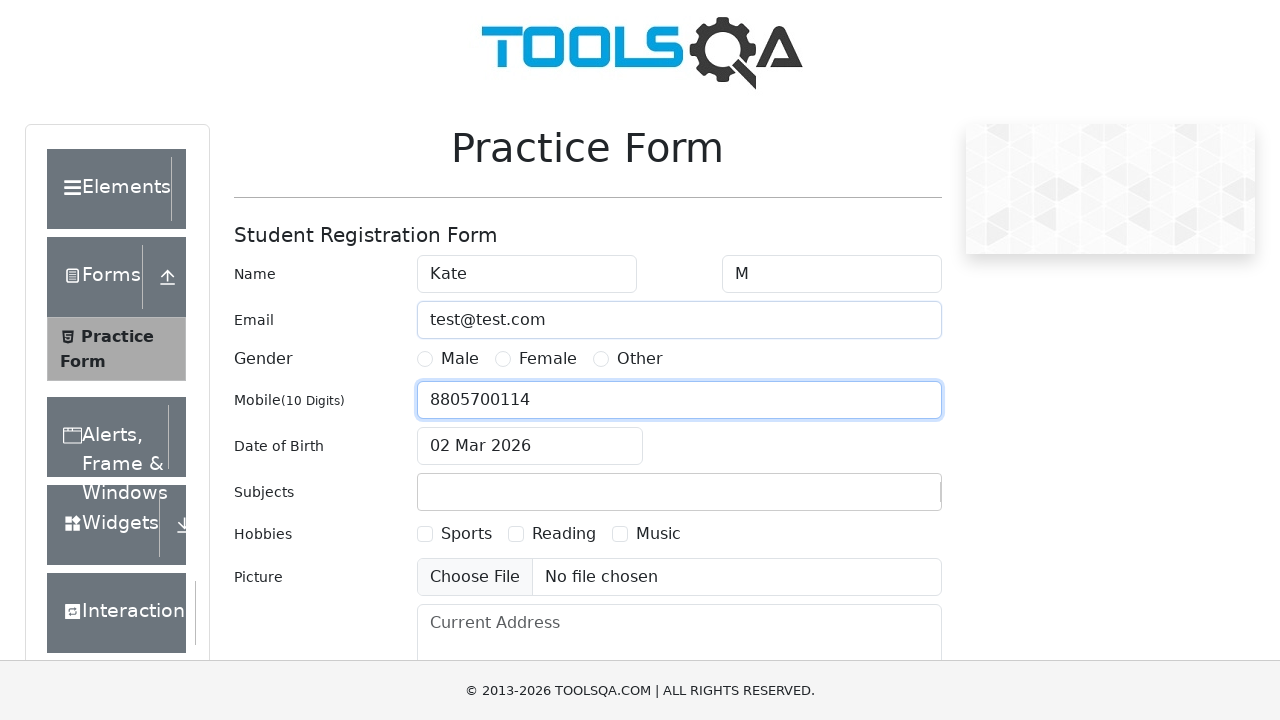

Filled current address field with 'test currentAddress' on #currentAddress
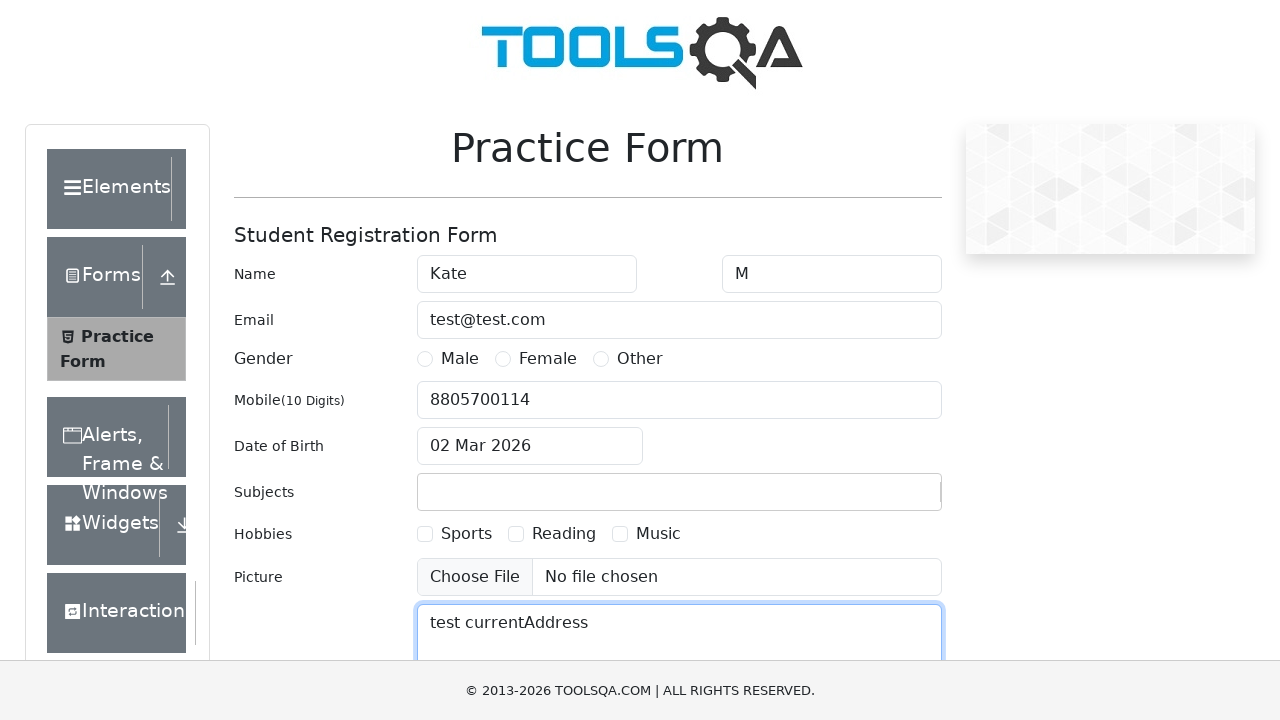

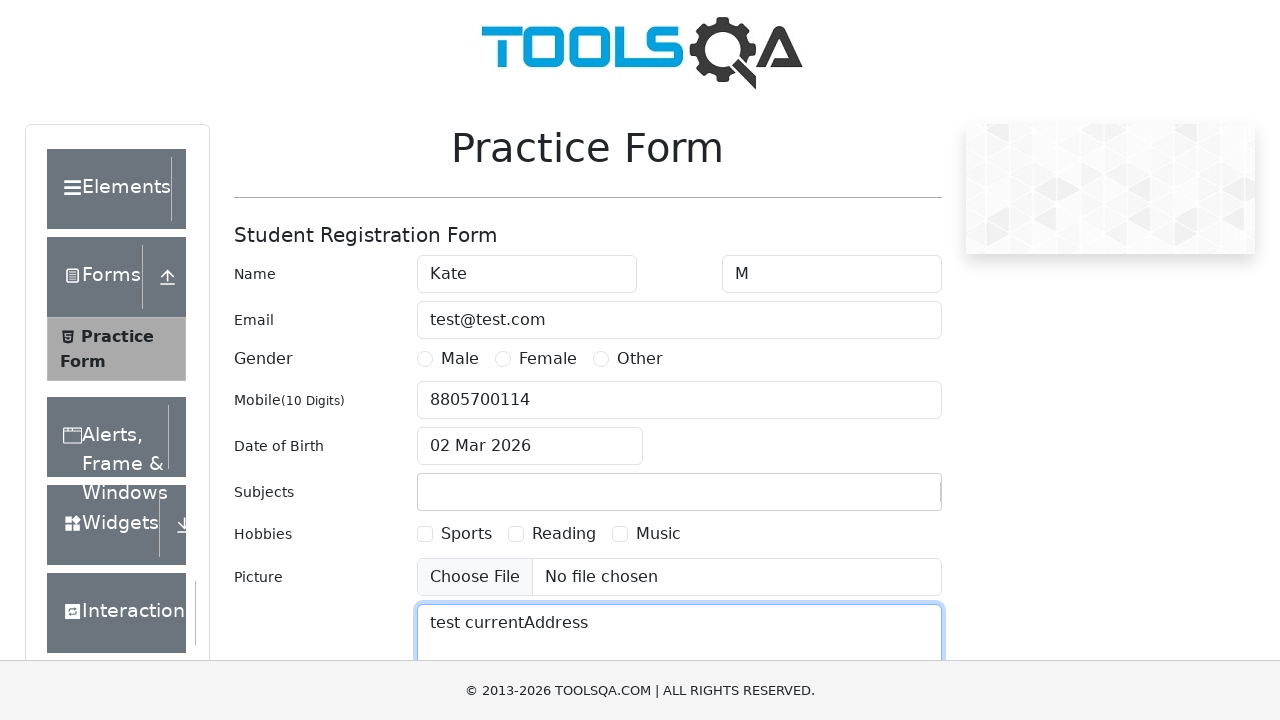